Navigates to Automation Exercise website, verifies the page title matches "Automation Exercise", and clicks on a button (likely an "Add to Cart" or similar action button).

Starting URL: https://www.automationexercise.com/

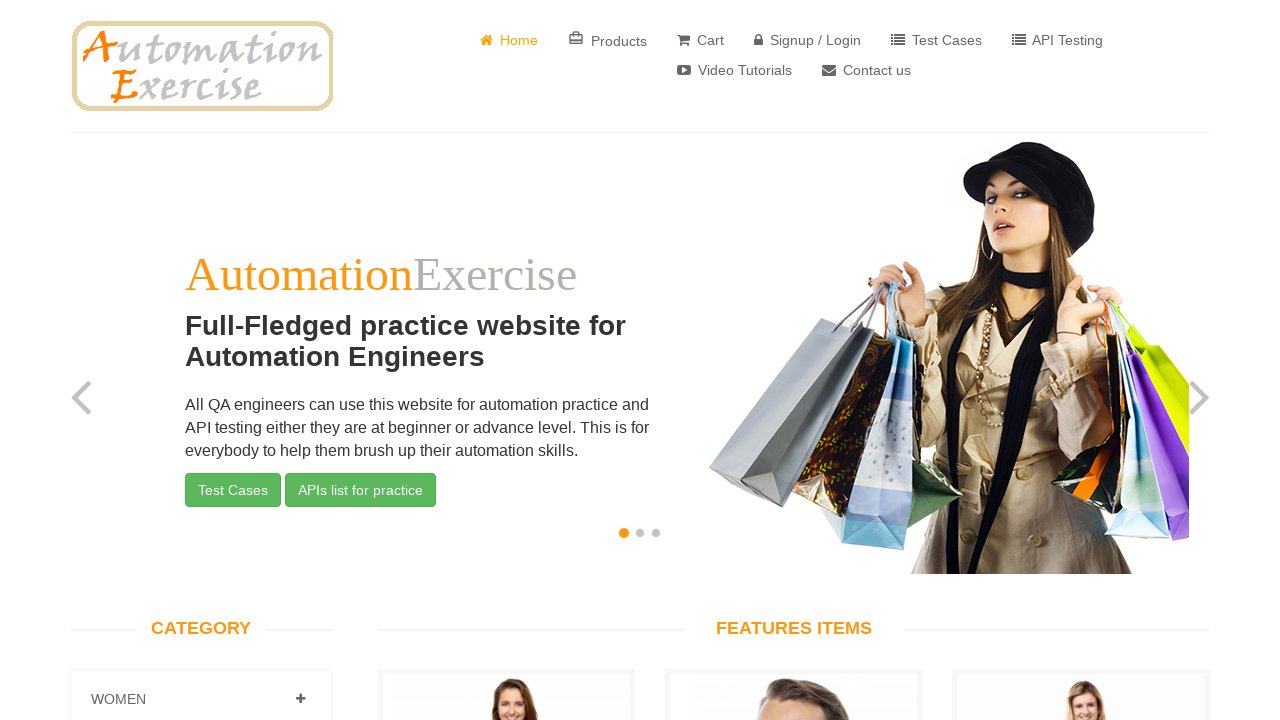

Verified page title matches 'Automation Exercise'
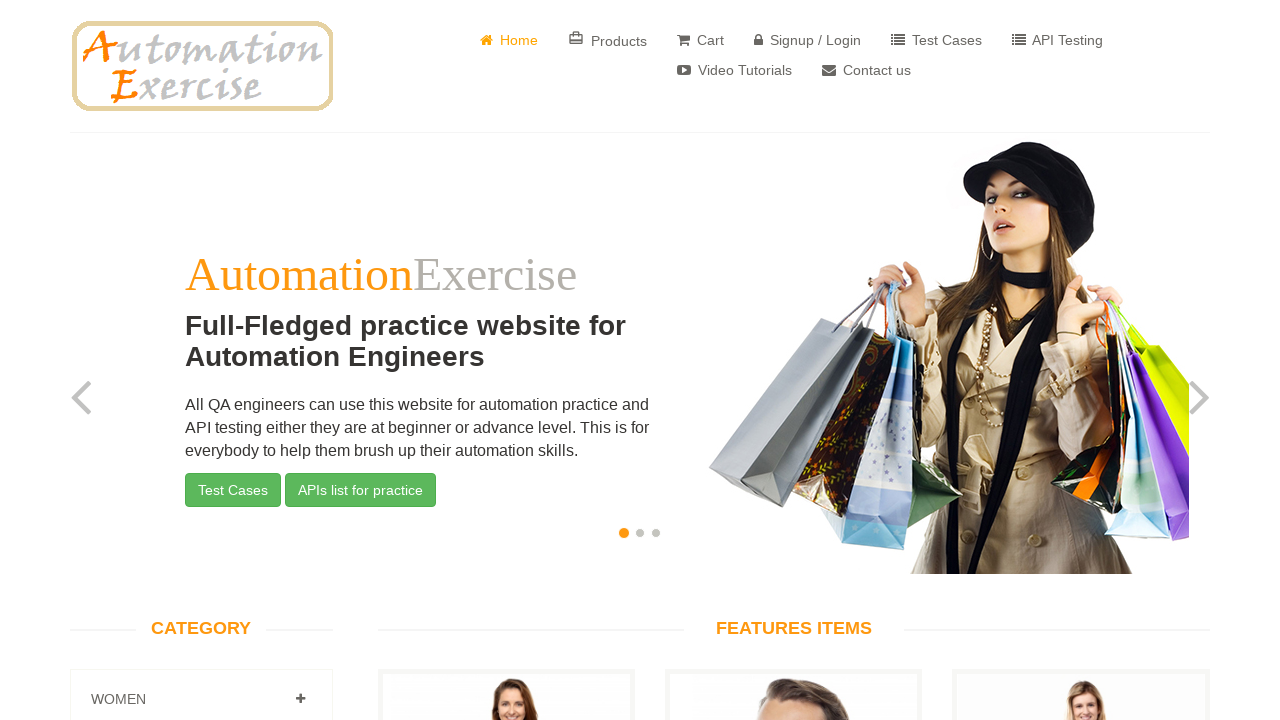

Clicked the third btn-success button on the page at (233, 490) on (//button[@class='btn btn-success'])[3]
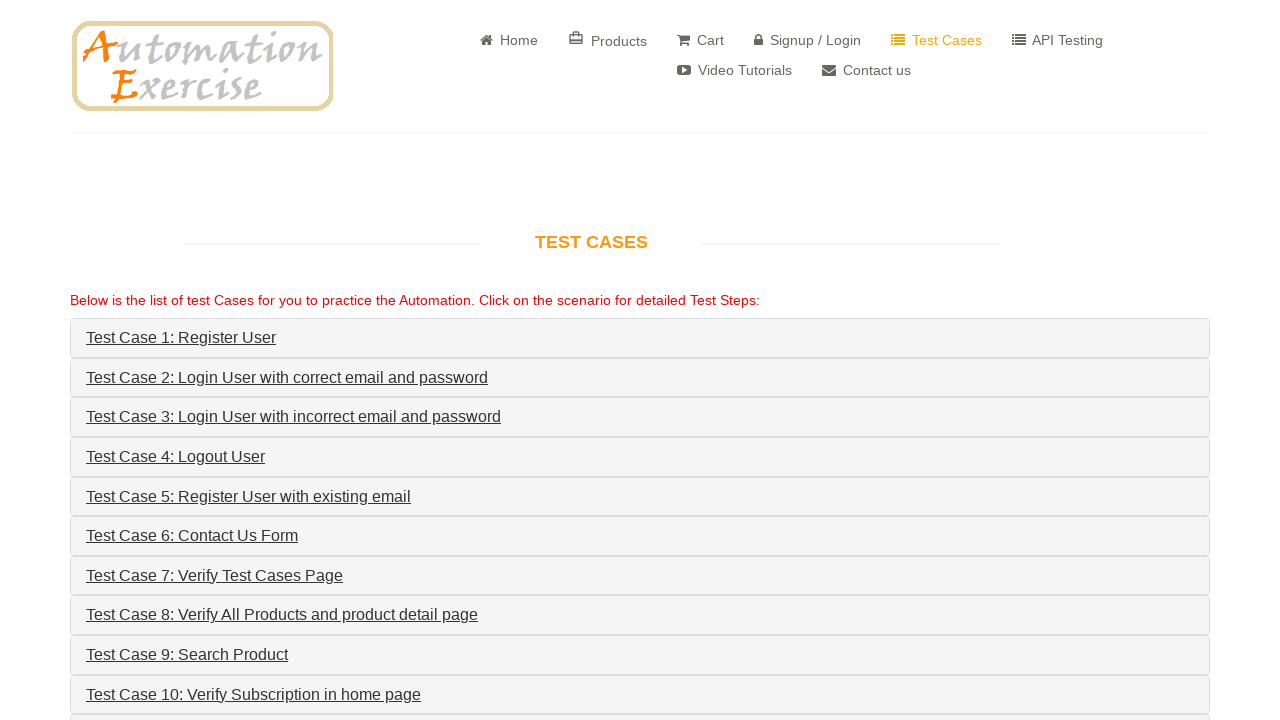

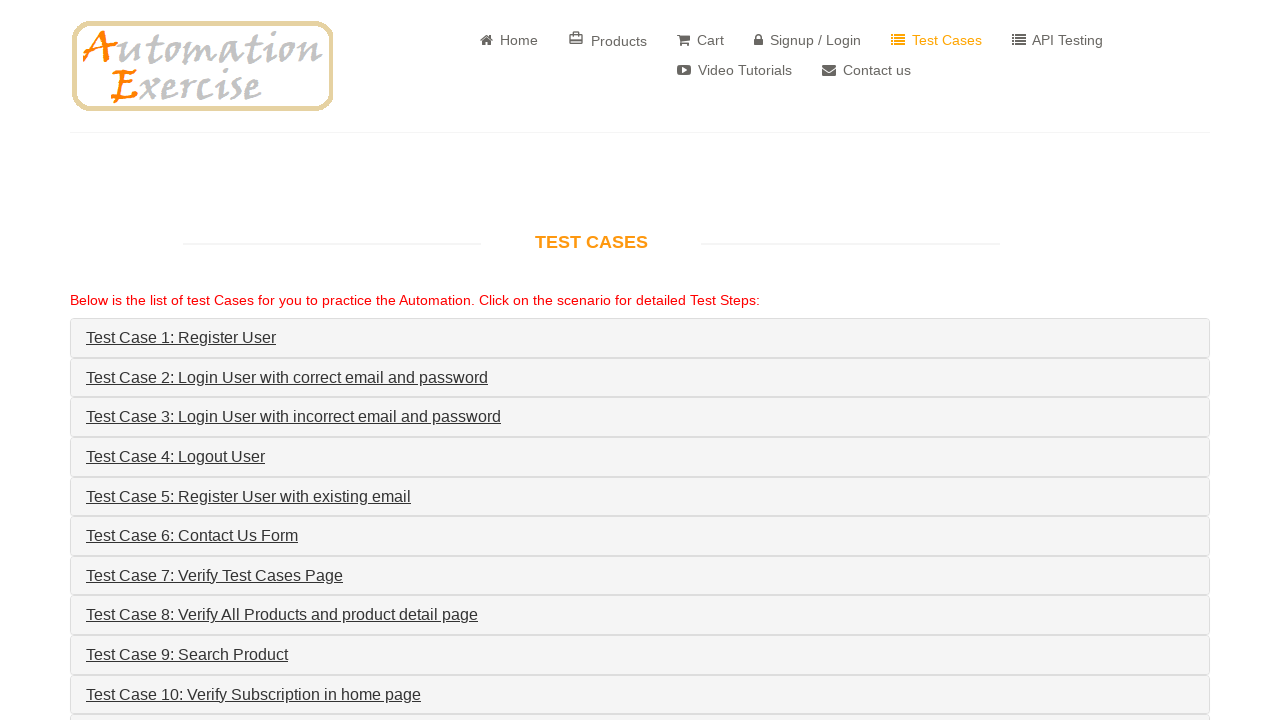